Tests the login button click functionality on the CMS.gov portal page using CSS selector with ID locator, verifying the button is clickable.

Starting URL: https://portal.cms.gov/portal/

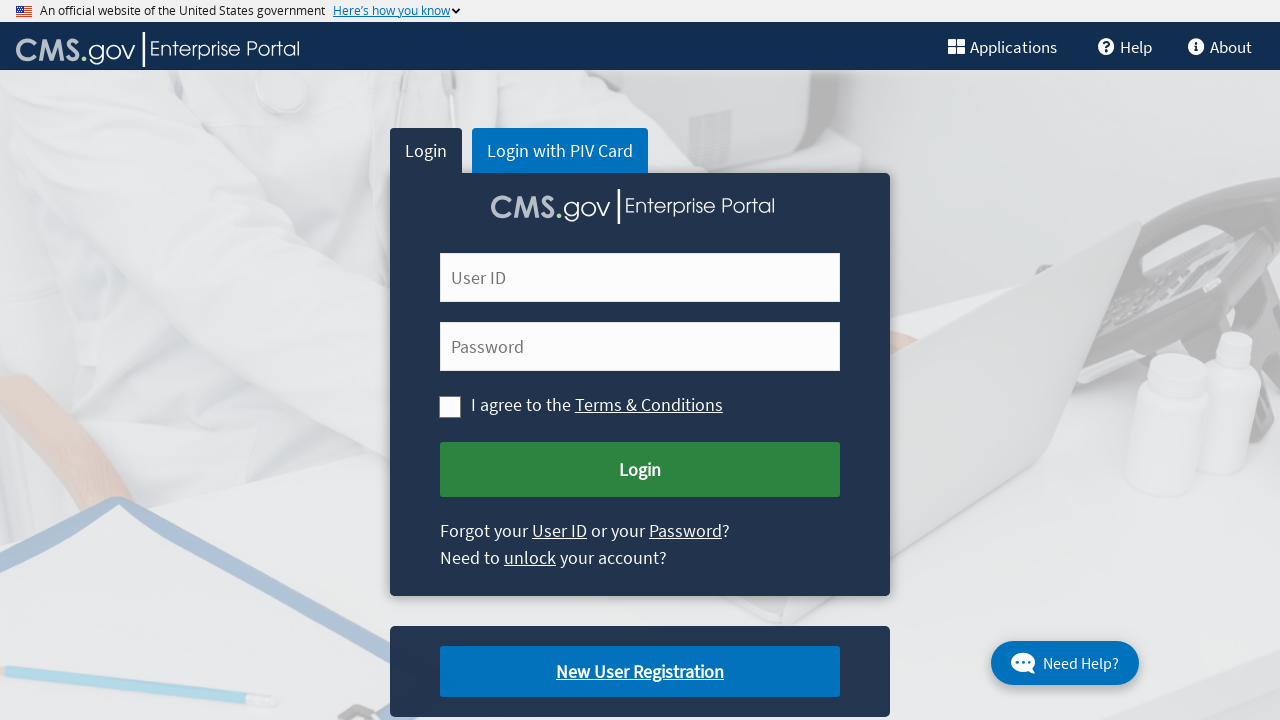

Clicked the login button on CMS.gov portal using ID selector at (640, 470) on button#cms-login-submit
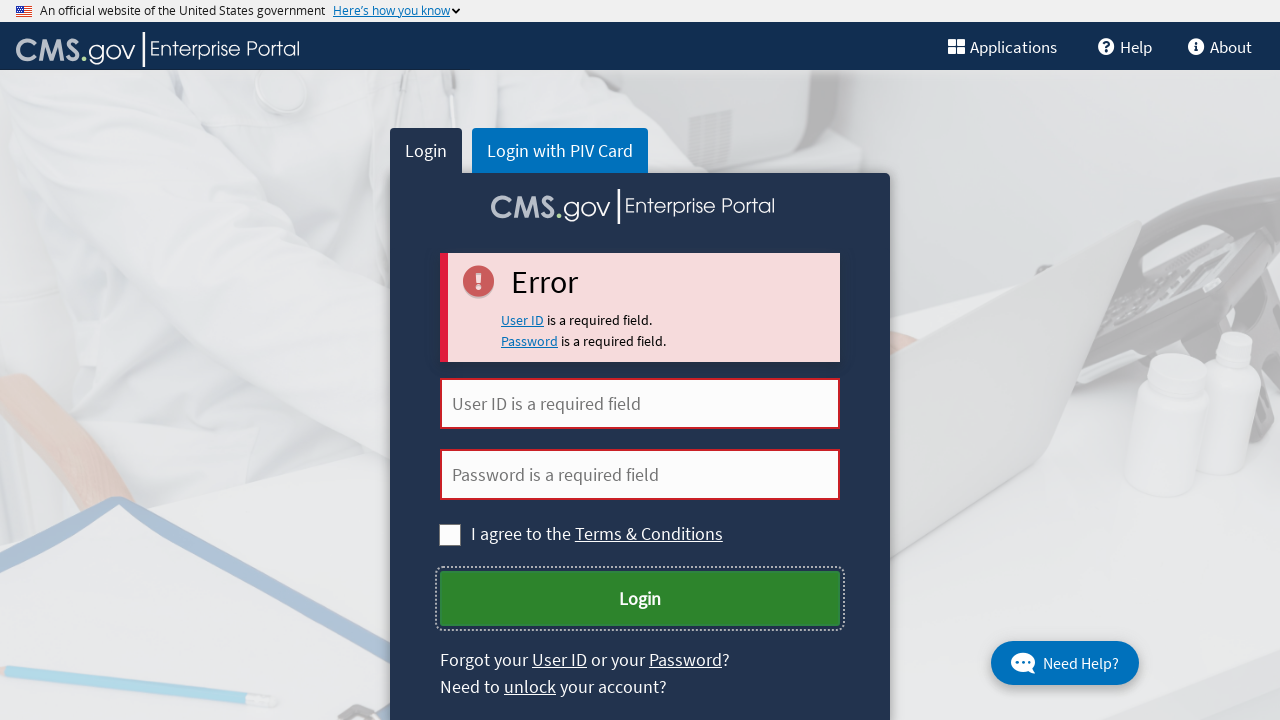

Waited 2 seconds to observe the result of clicking the login button
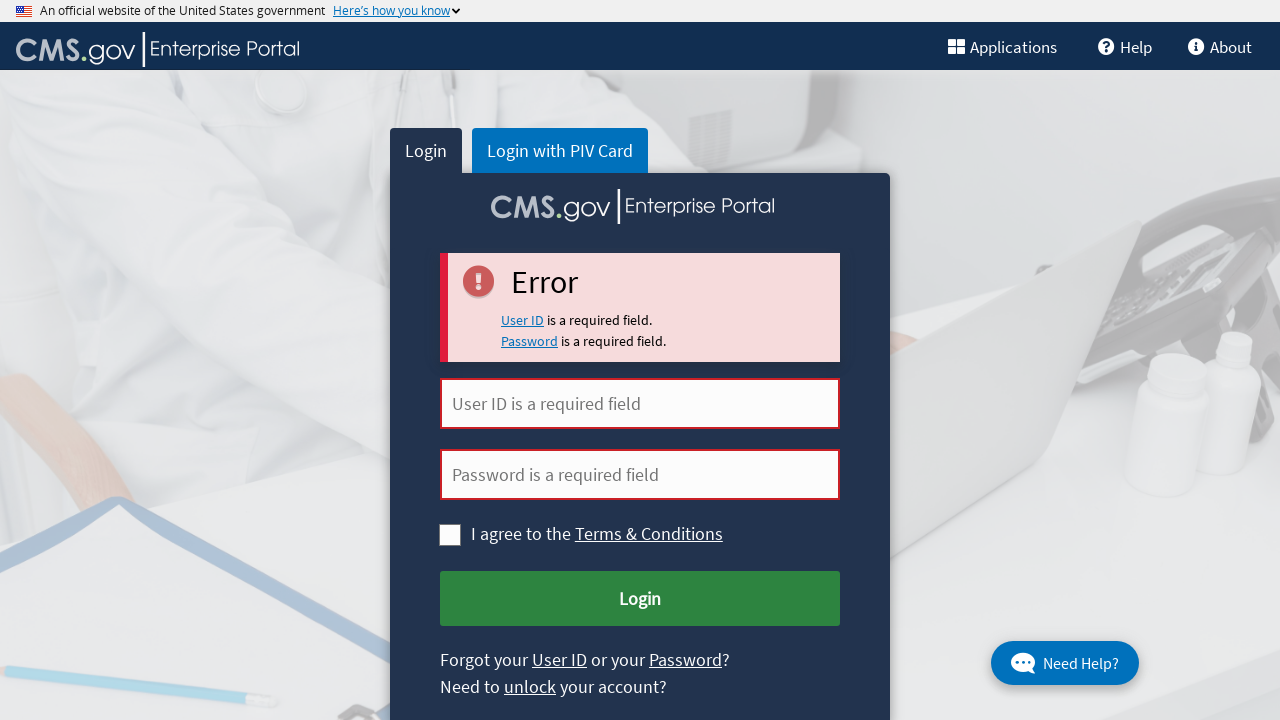

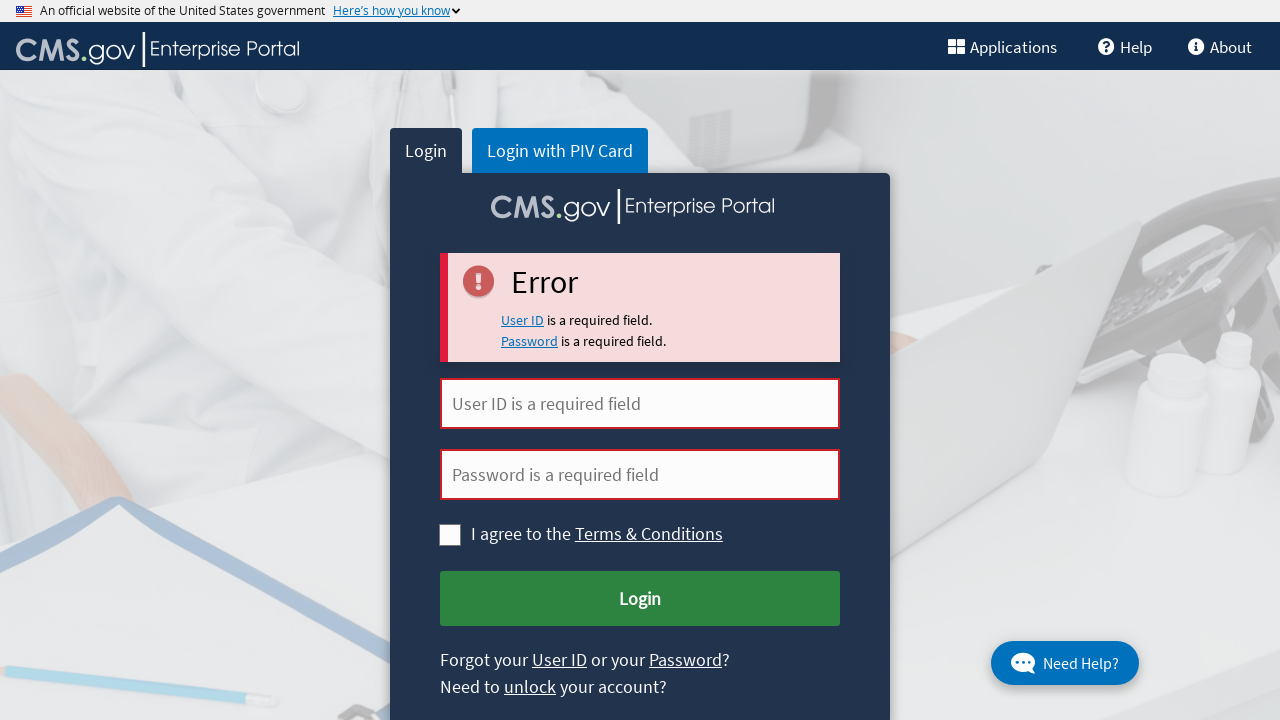